Tests different types of clicks (double-click, right-click, and regular click) on buttons

Starting URL: https://demoqa.com/buttons

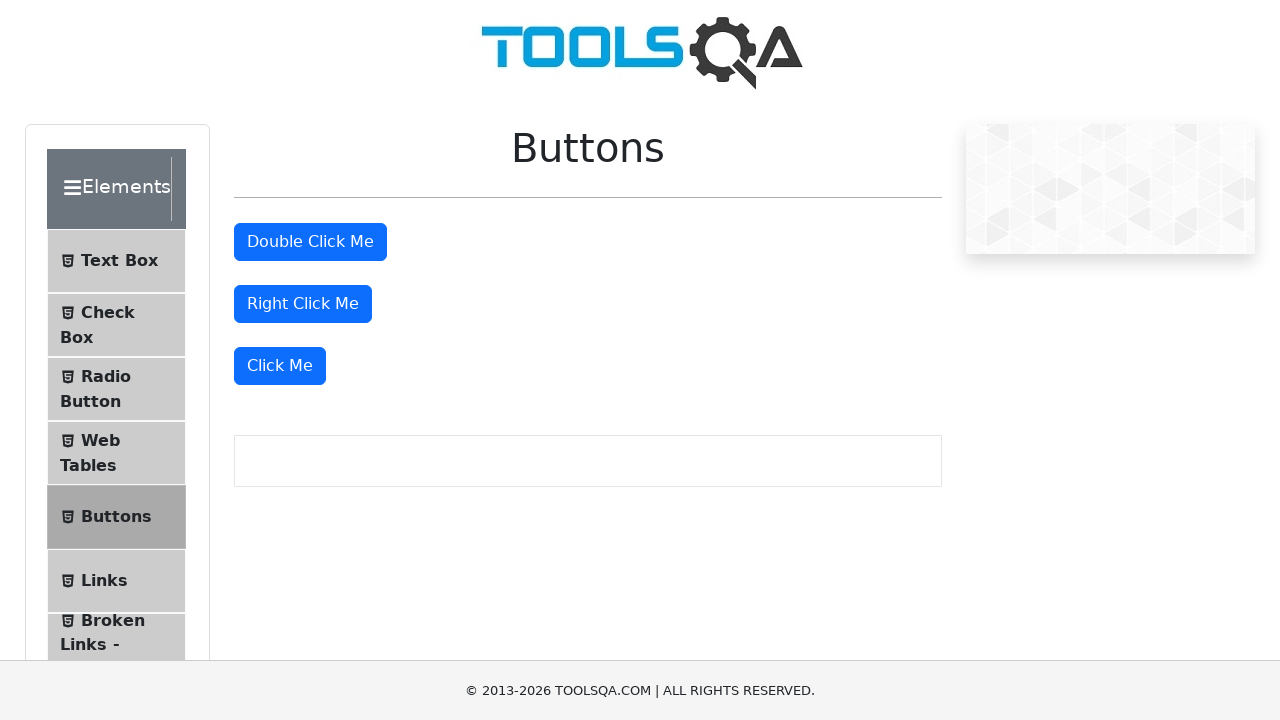

Scrolled down 500 pixels to view buttons
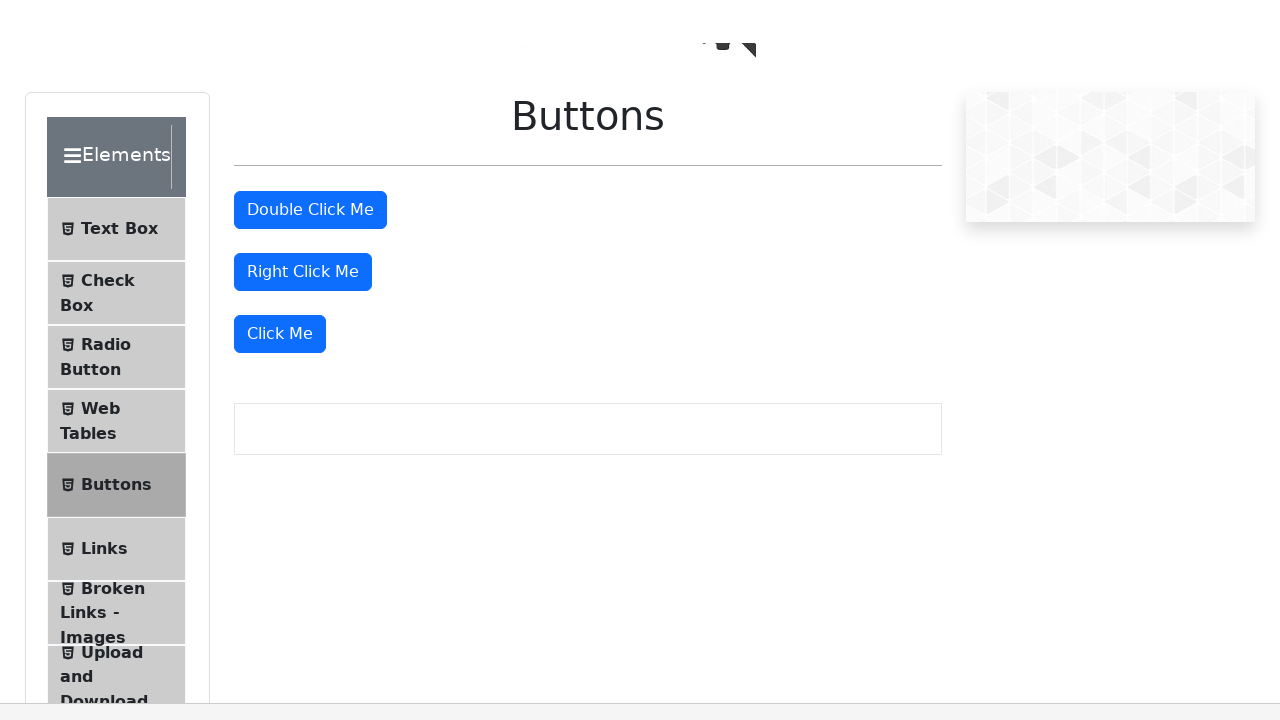

Double-clicked on the second button at (310, 242) on [type=button] >> nth=1
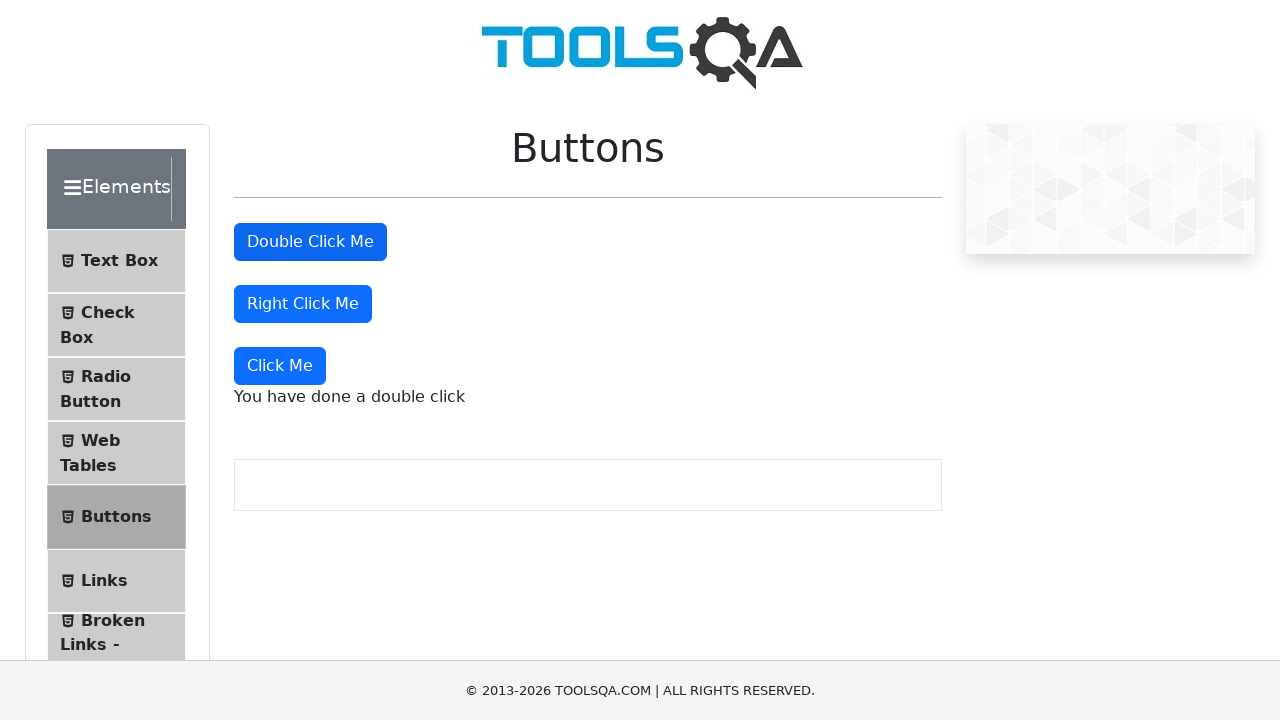

Right-clicked on the third button at (303, 304) on [type=button] >> nth=2
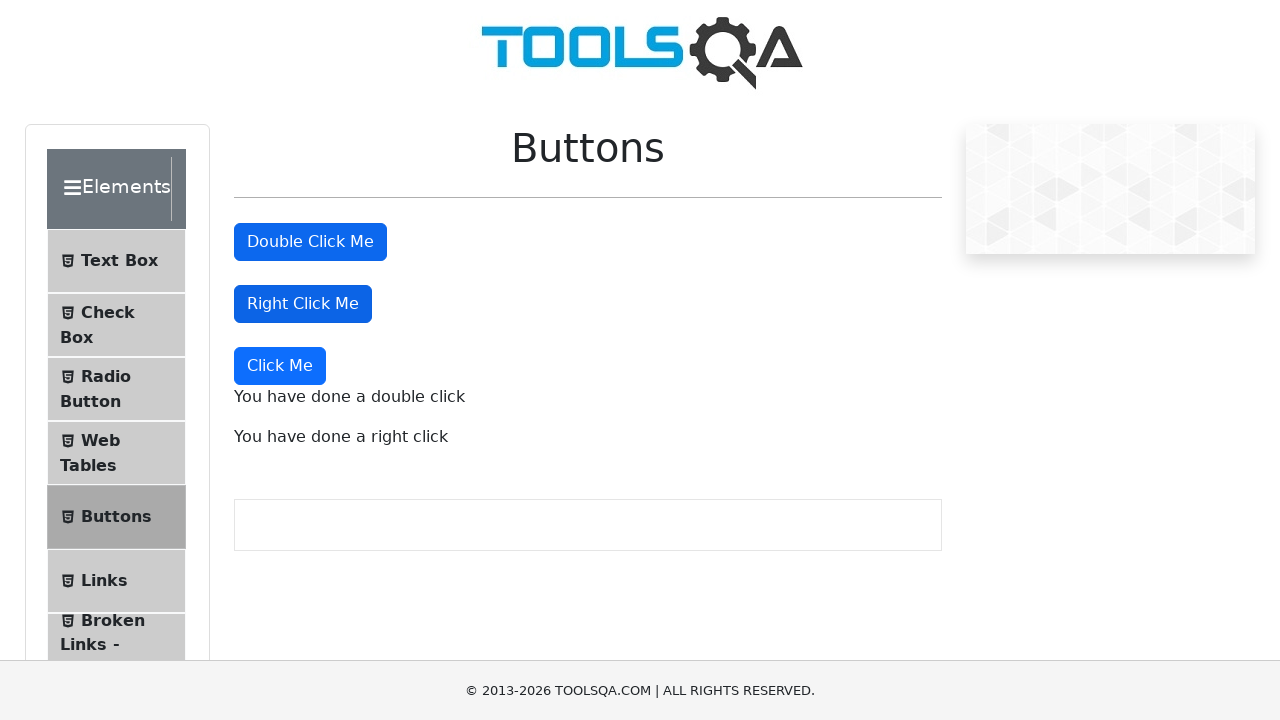

Regular-clicked on the fourth button at (280, 366) on [type=button] >> nth=3
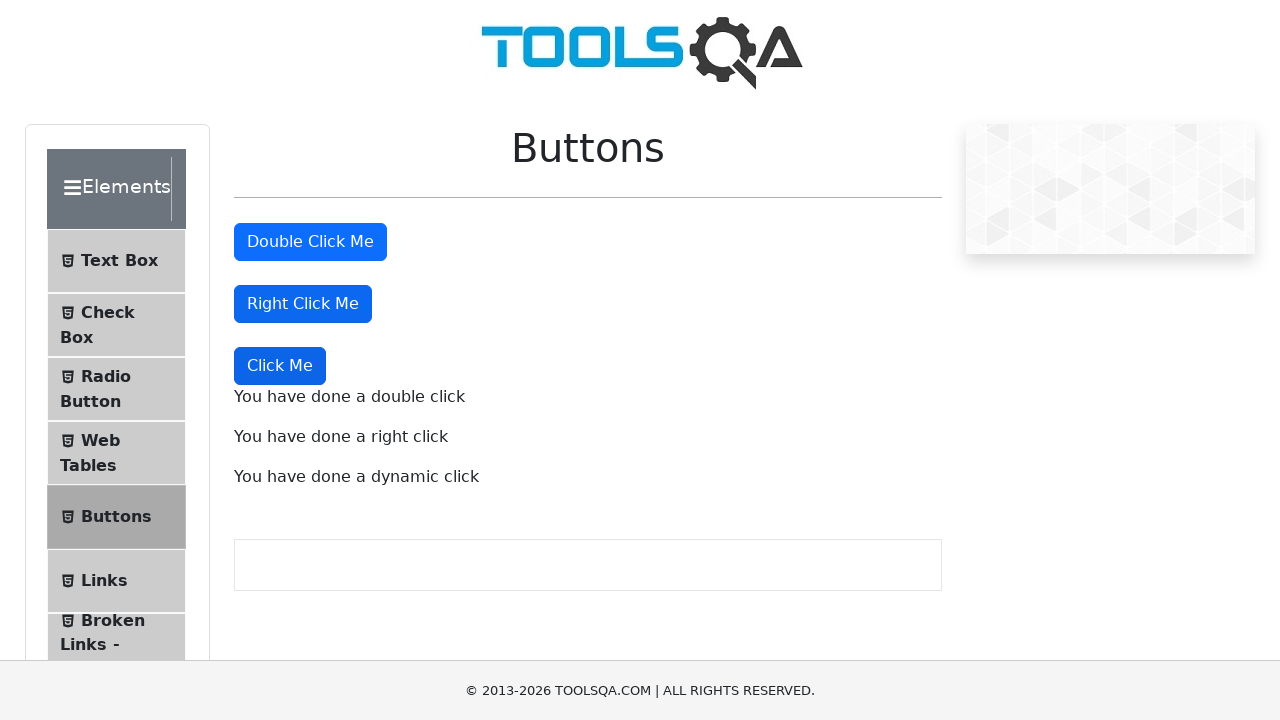

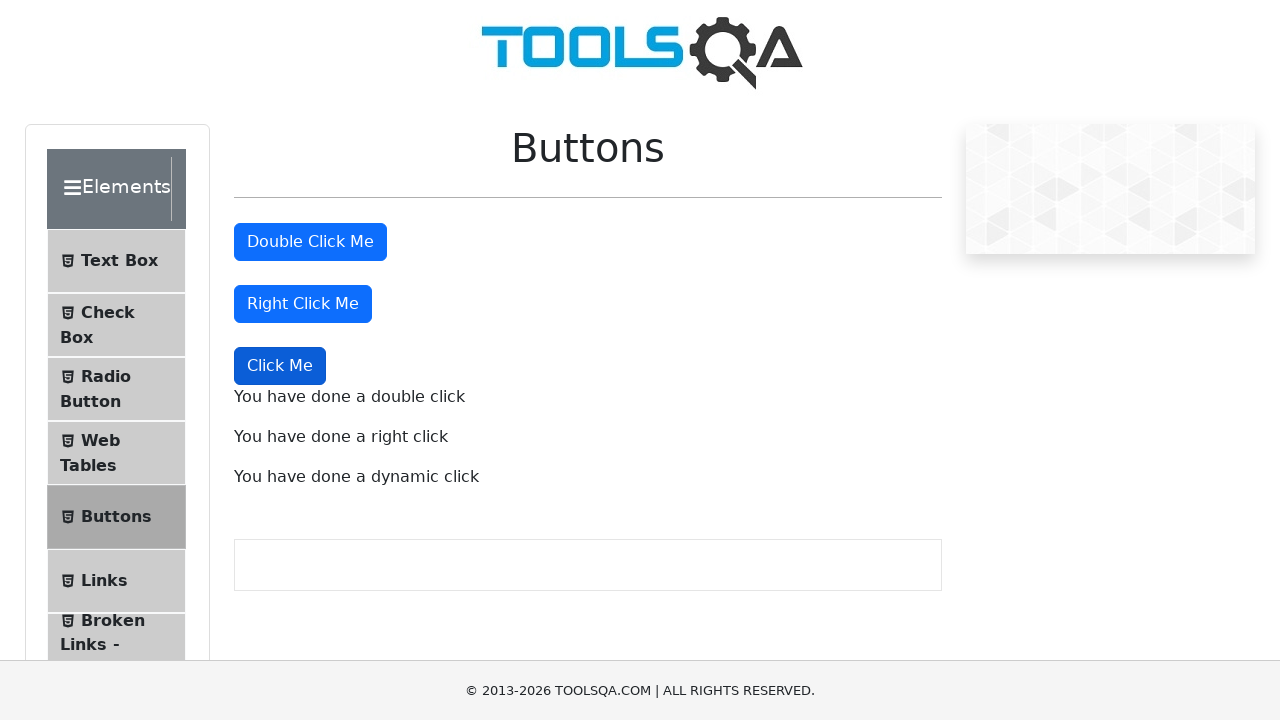